Fills out a practice registration form with user details including name, email, phone number, and address

Starting URL: https://demoqa.com/automation-practice-form

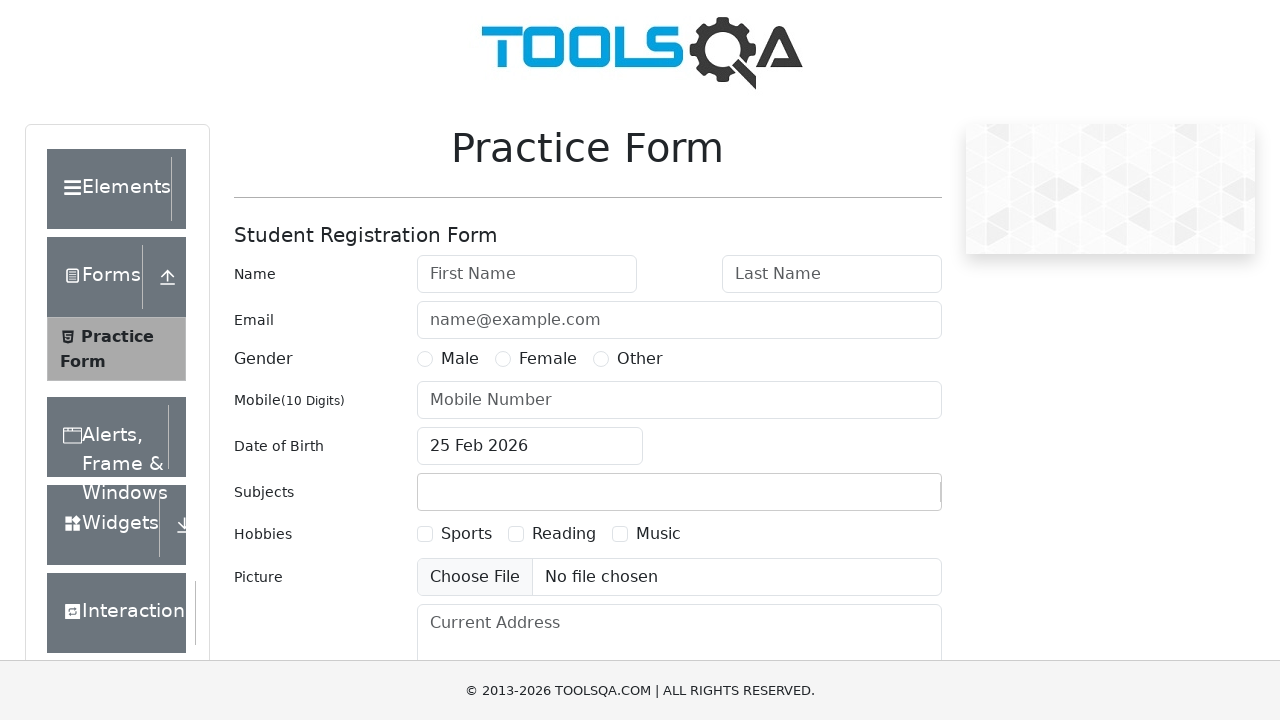

Filled first name field with 'bhanu' on input#firstName
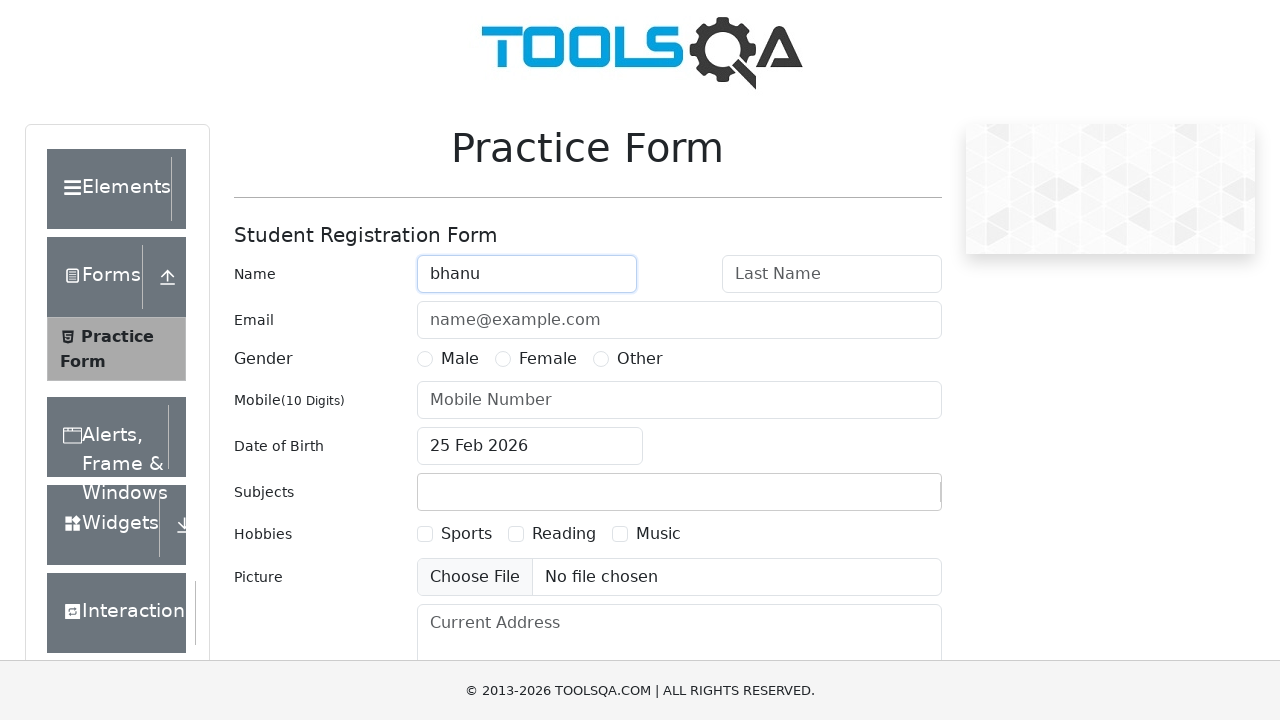

Filled last name field with 'nukala' on input#lastName
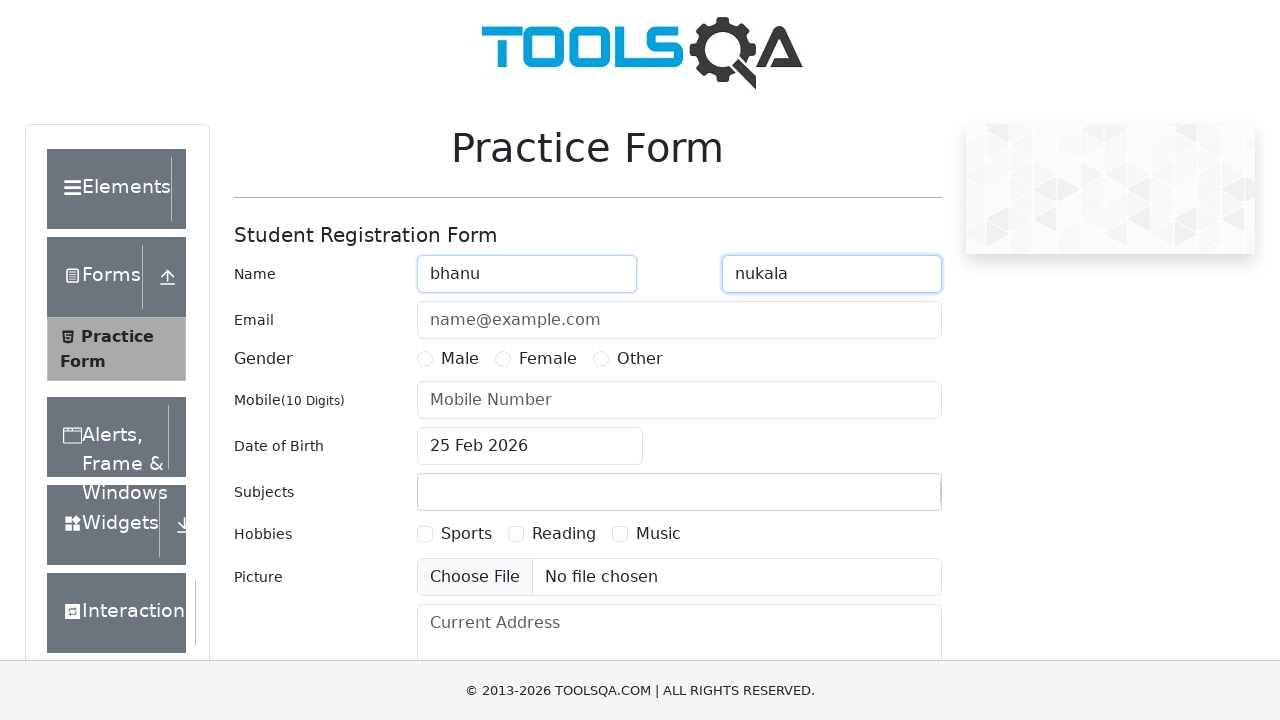

Filled email field with 'bhanu@gmail.com' on input#userEmail
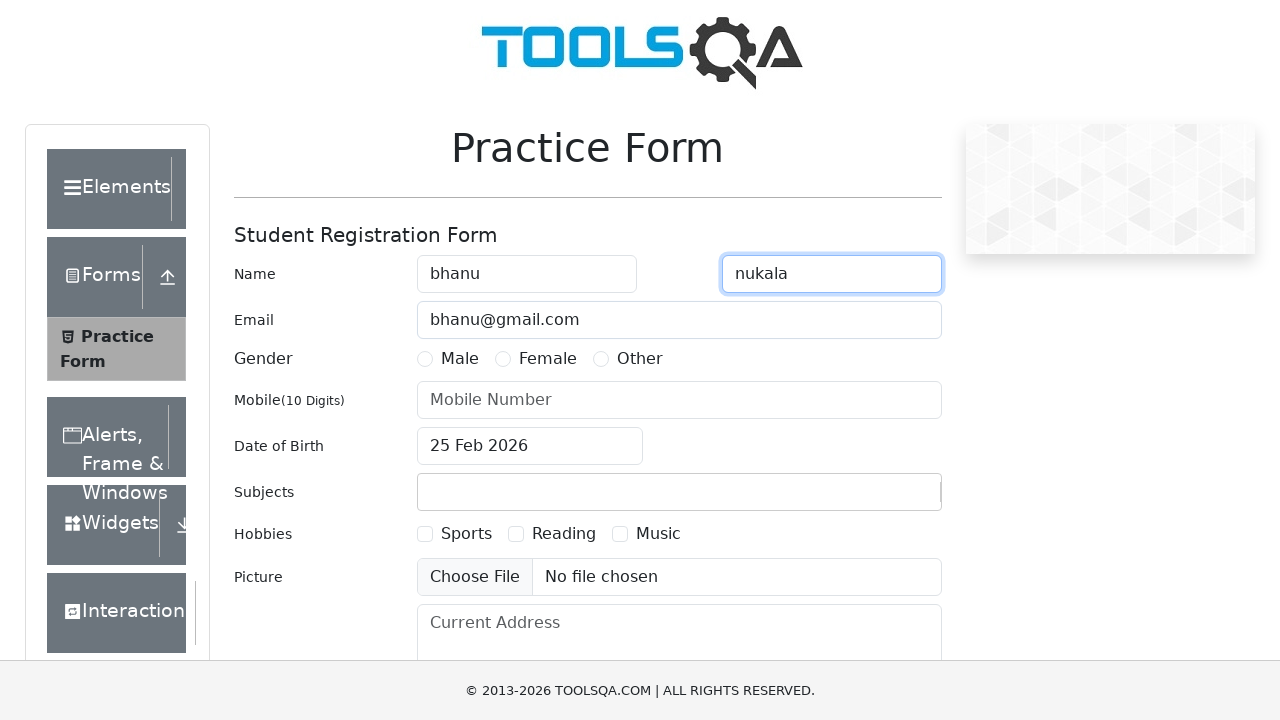

Filled mobile number field with '9381222583' on input[placeholder='Mobile Number']
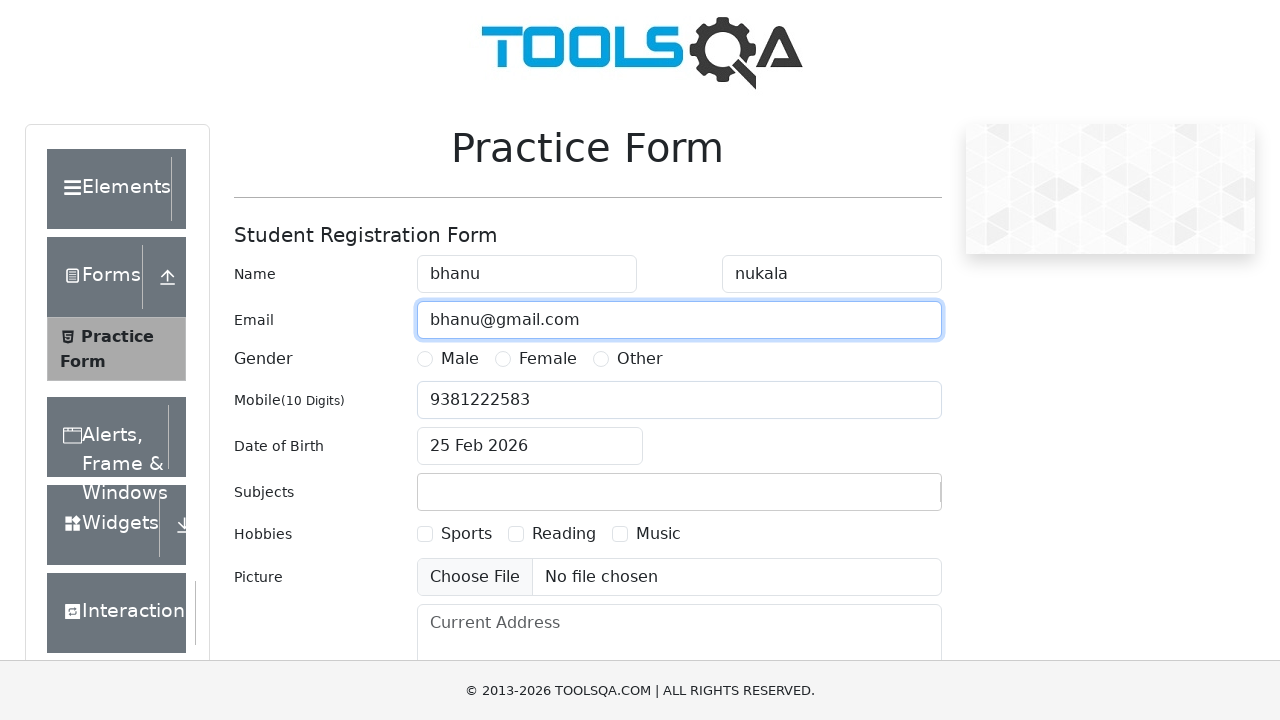

Filled current address field with '4-104,nagullanka' on textarea[placeholder='Current Address']
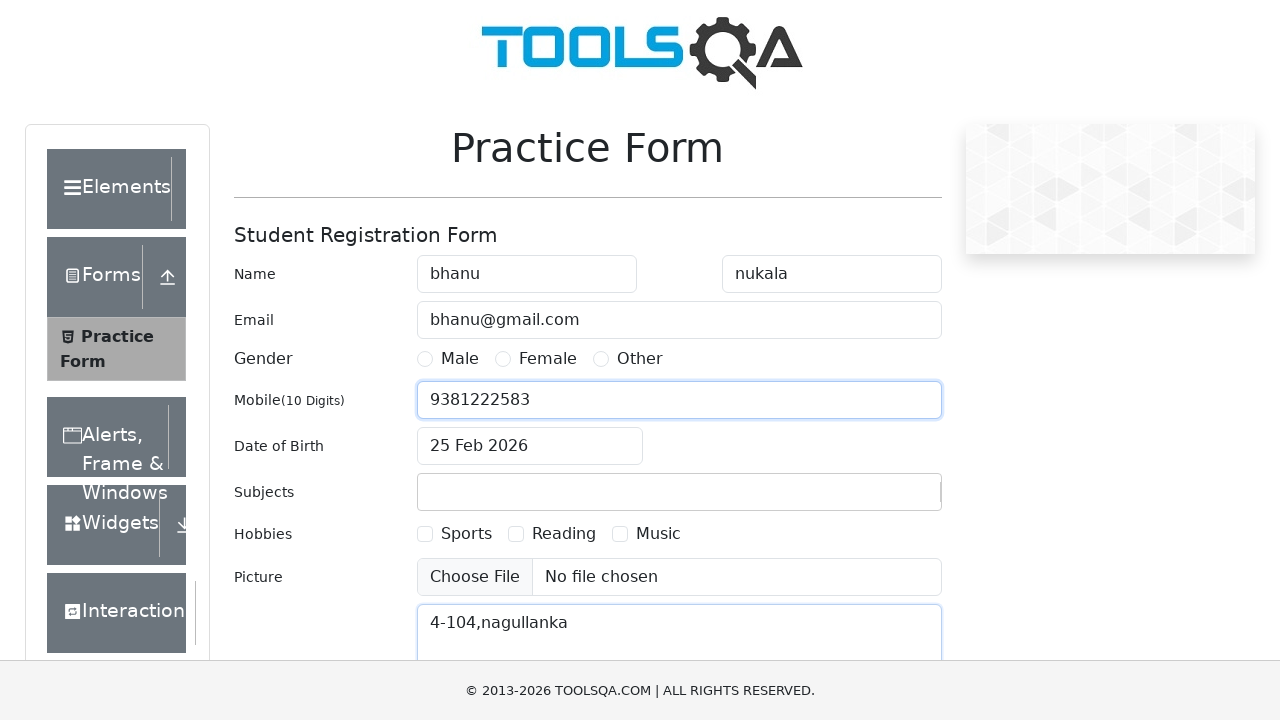

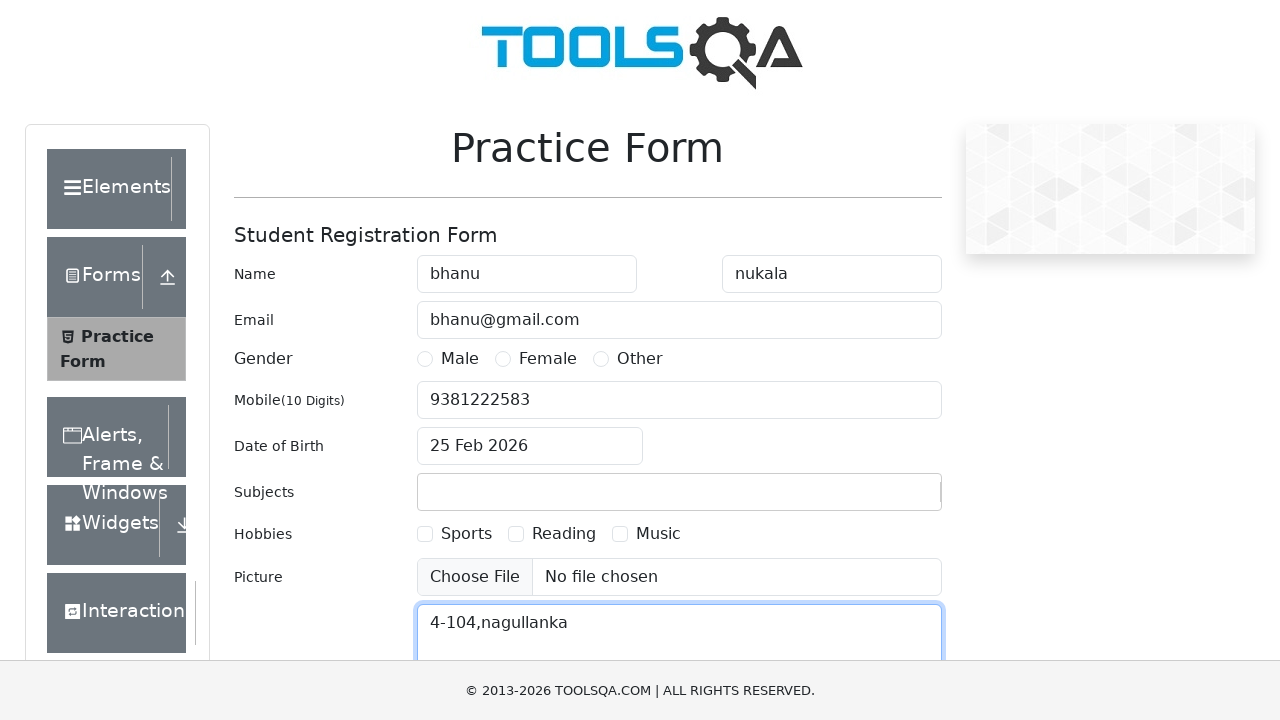